Opens a flight booking website, clicks on the departure date field to open a date picker calendar, and interacts with the calendar elements

Starting URL: https://www.nanakflights.com/

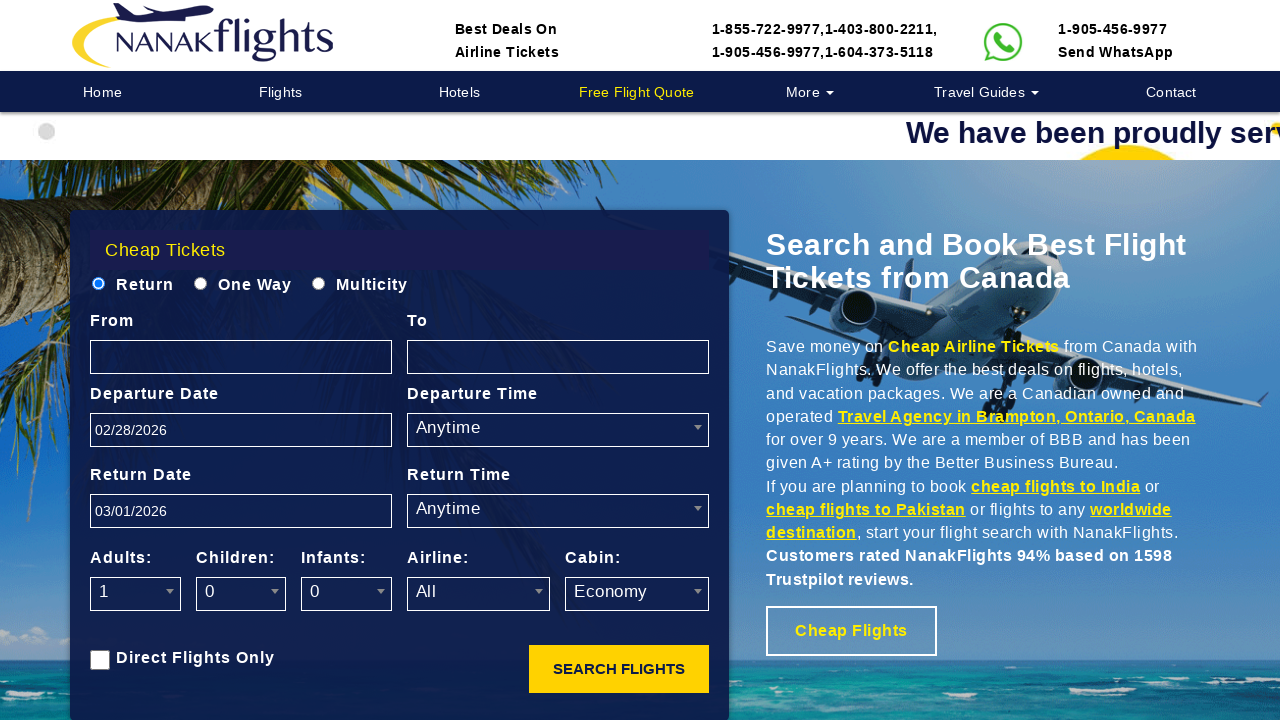

Clicked on departure date field to open date picker at (241, 430) on #DepDate
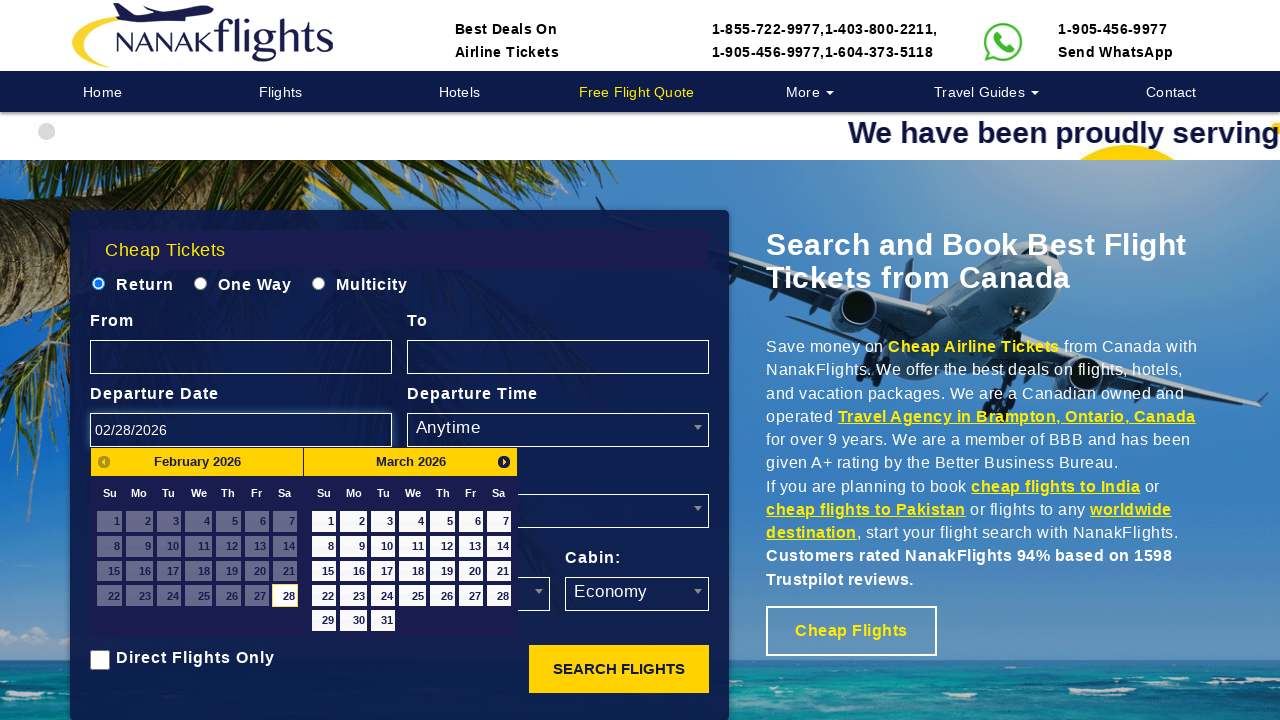

Date picker calendar appeared
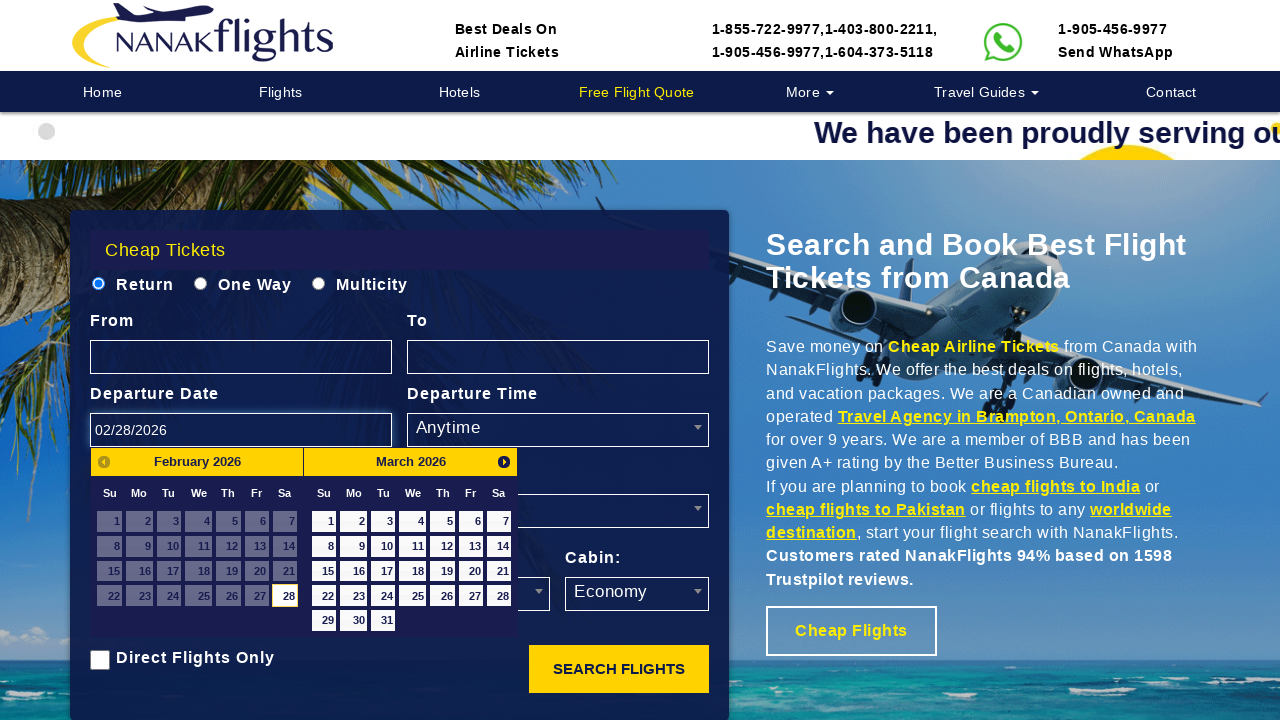

Retrieved all day elements from the calendar
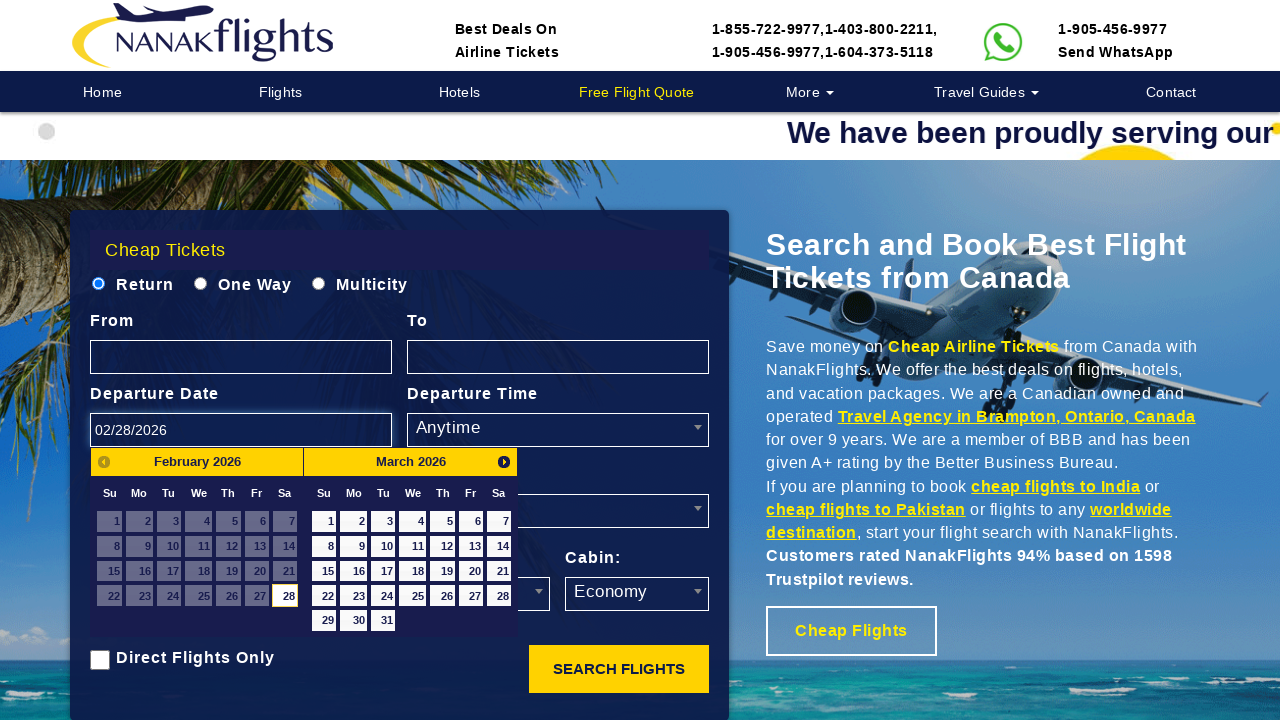

Extracted text content from a calendar day element
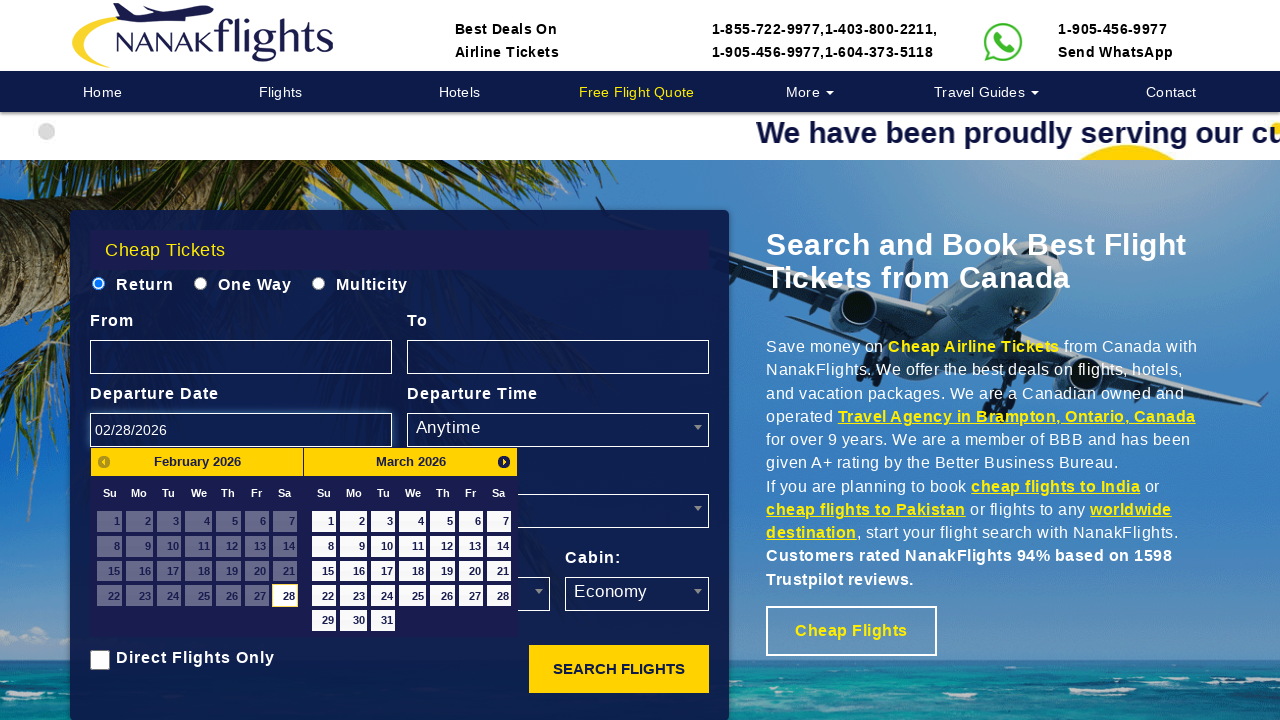

Extracted text content from a calendar day element
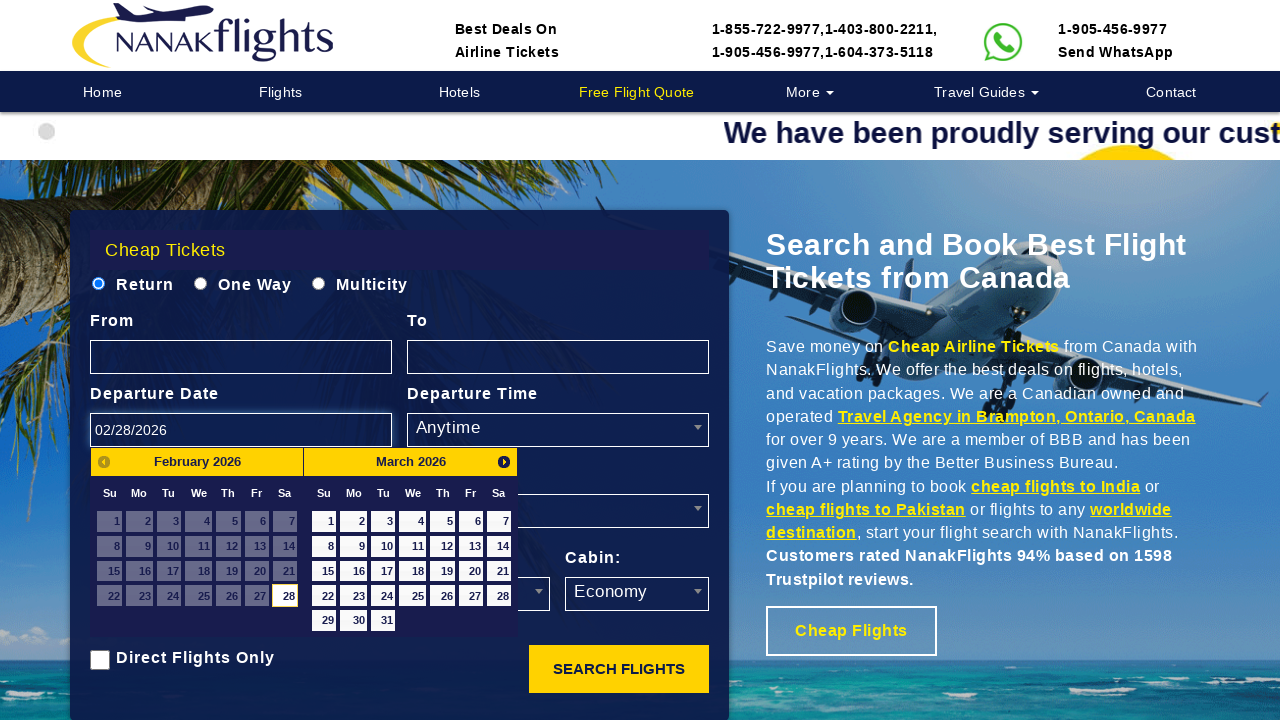

Extracted text content from a calendar day element
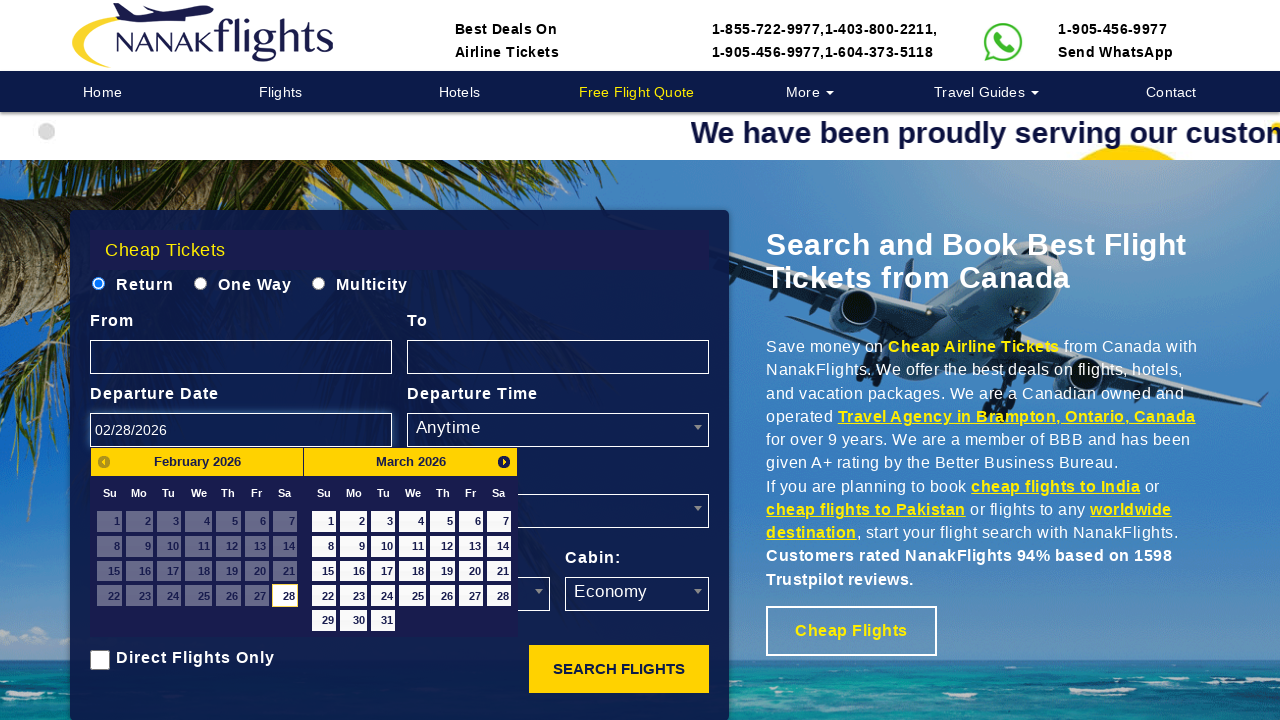

Extracted text content from a calendar day element
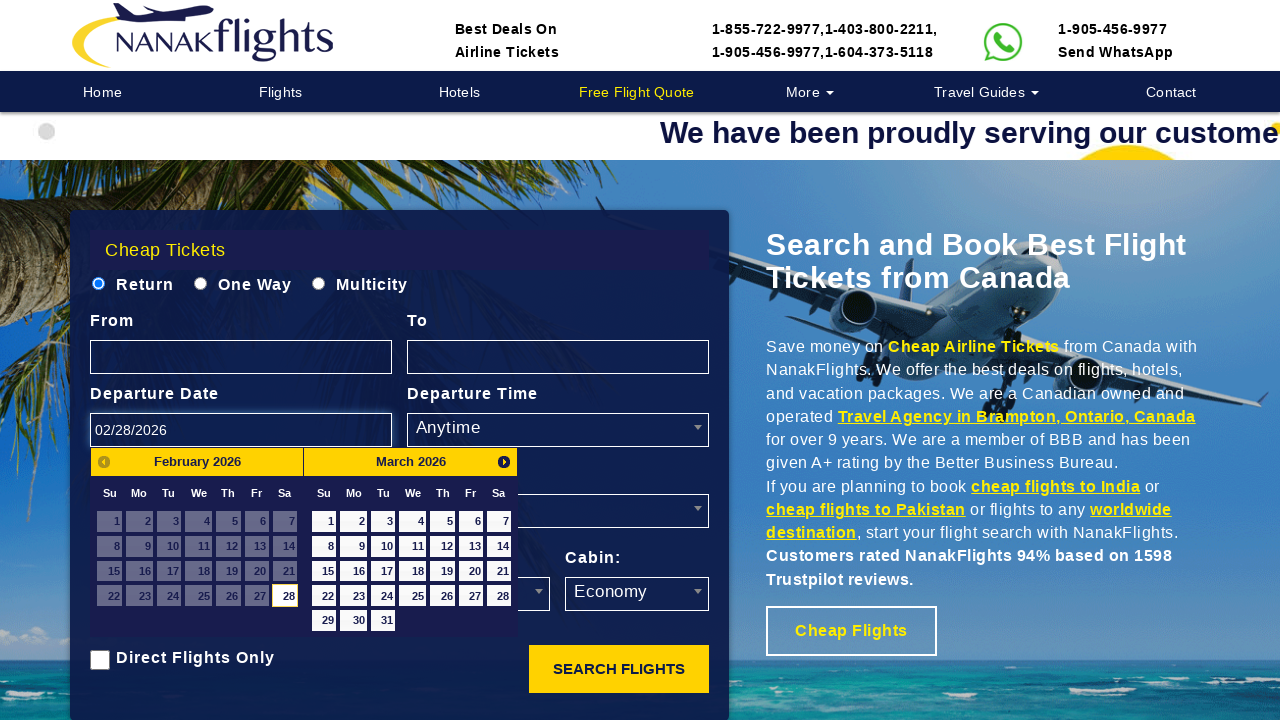

Extracted text content from a calendar day element
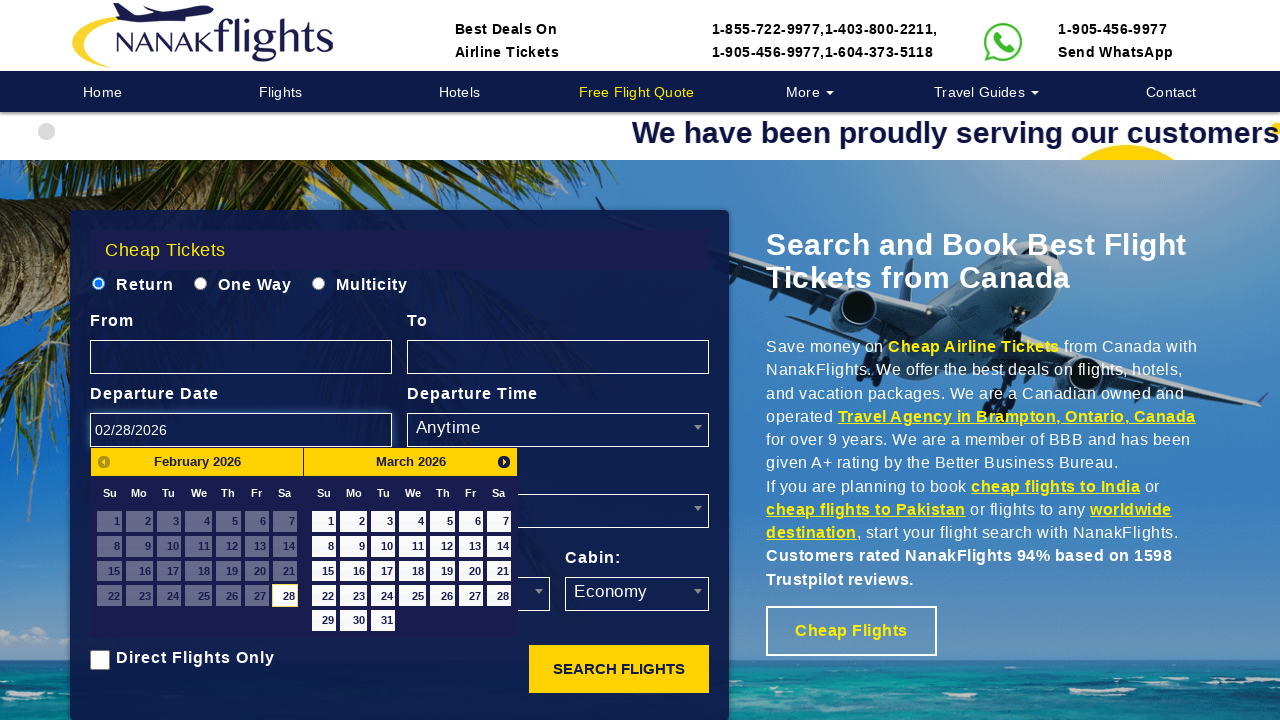

Extracted text content from a calendar day element
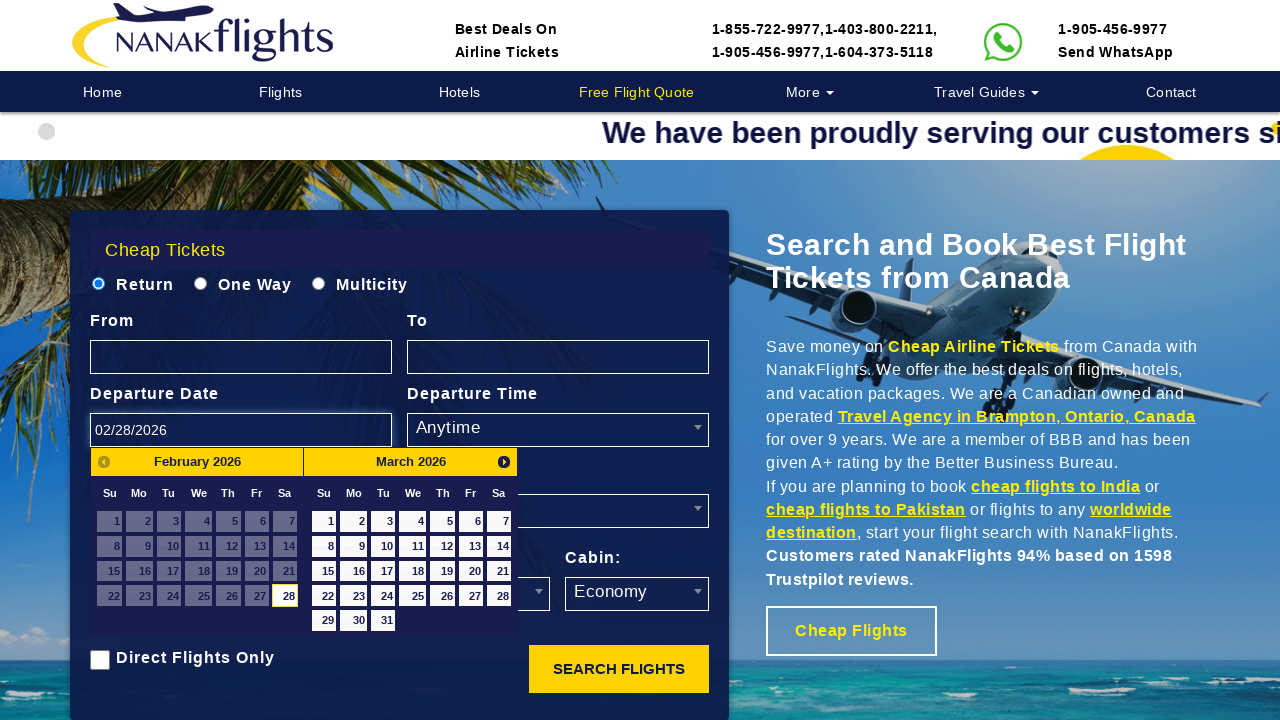

Extracted text content from a calendar day element
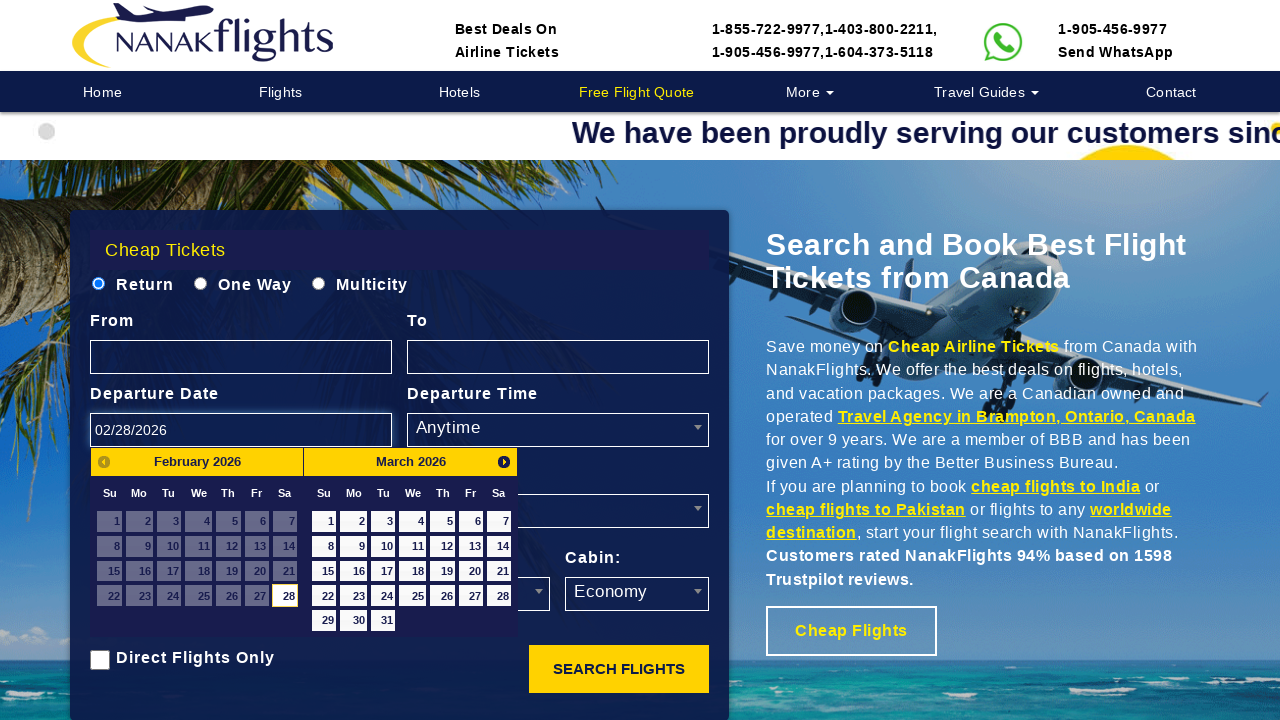

Extracted text content from a calendar day element
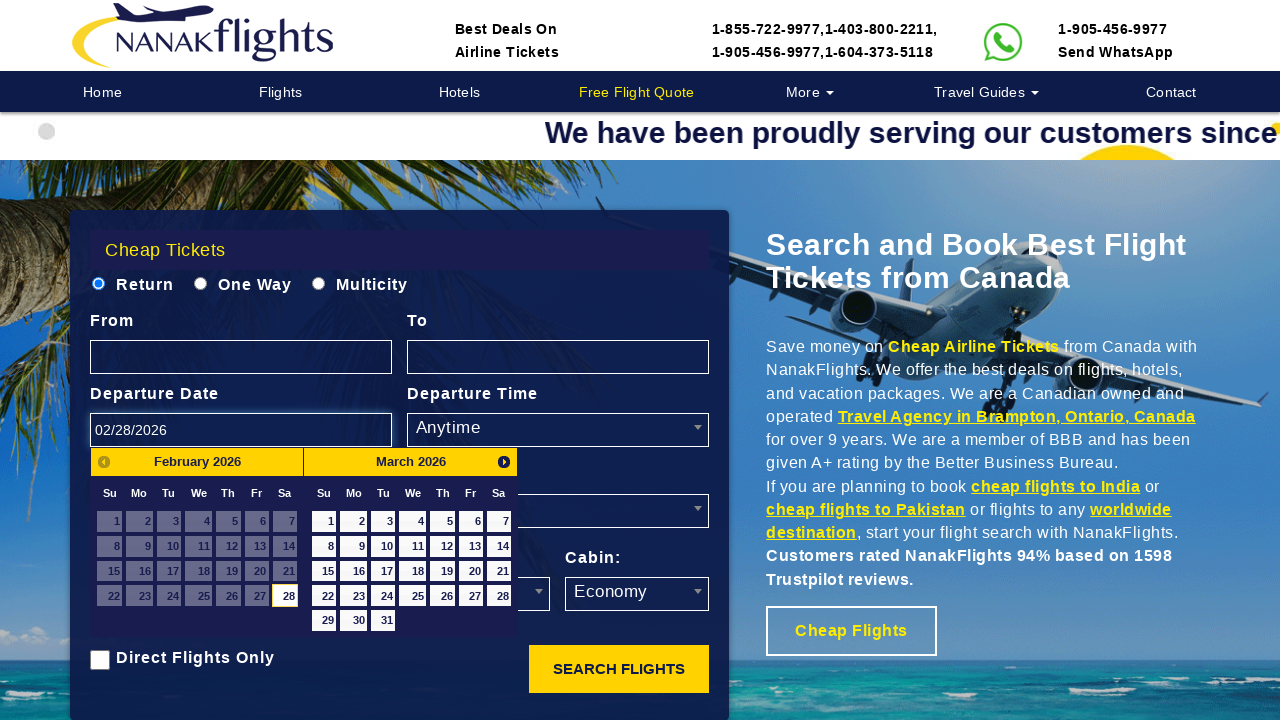

Extracted text content from a calendar day element
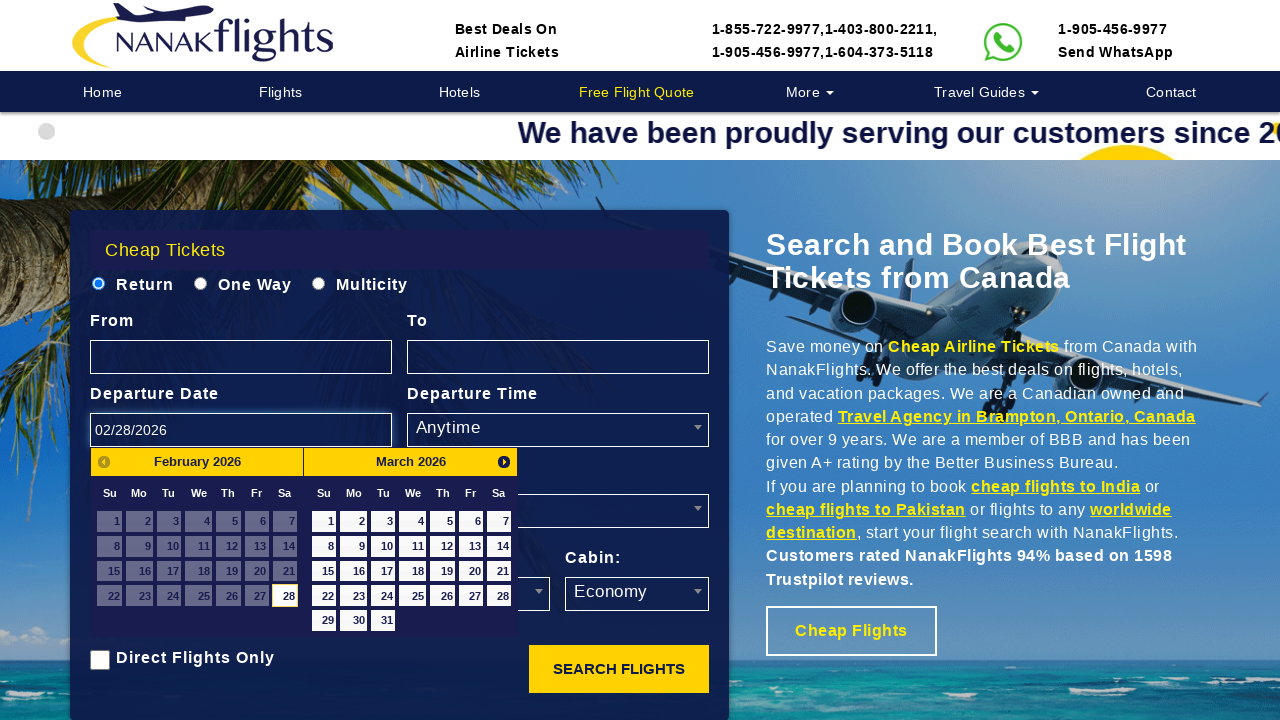

Extracted text content from a calendar day element
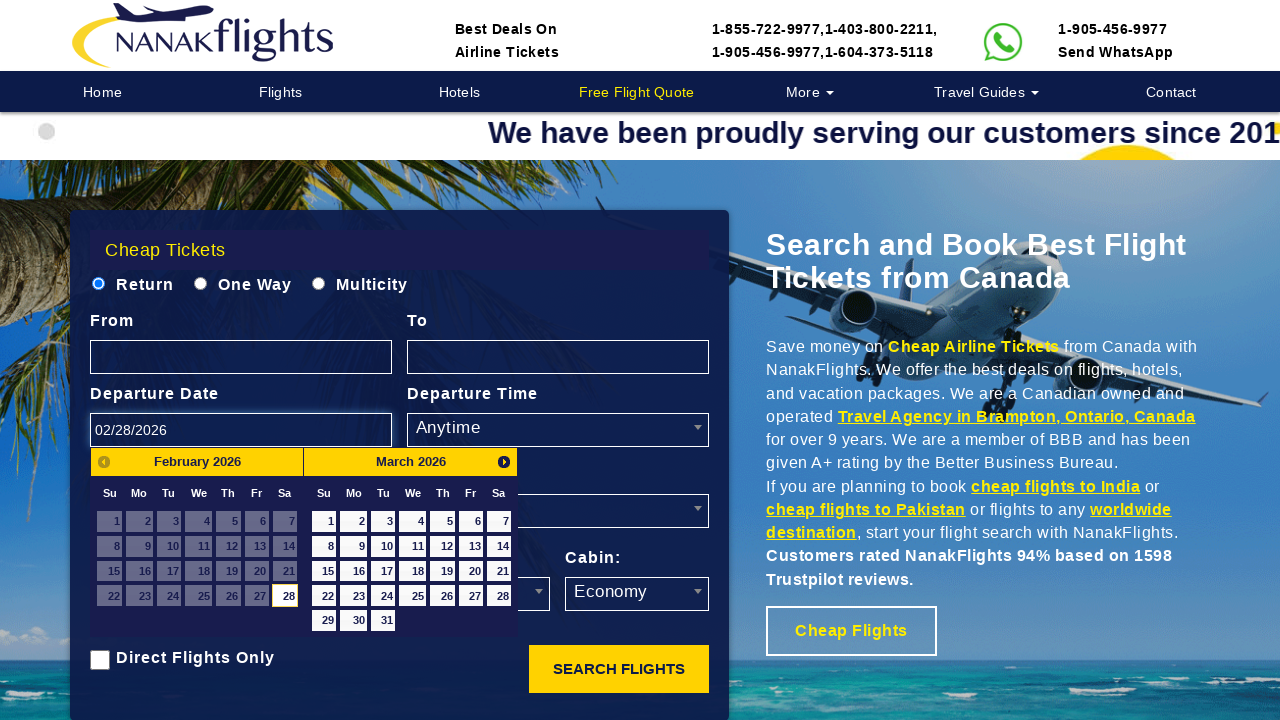

Extracted text content from a calendar day element
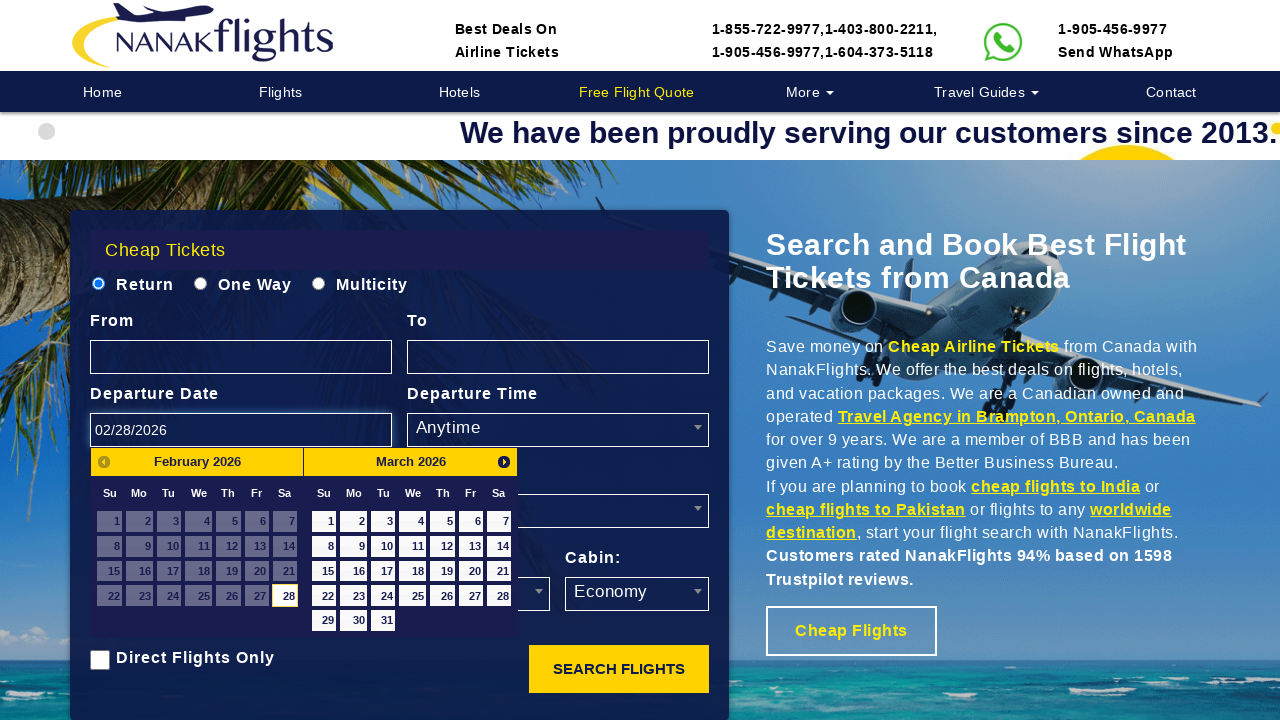

Extracted text content from a calendar day element
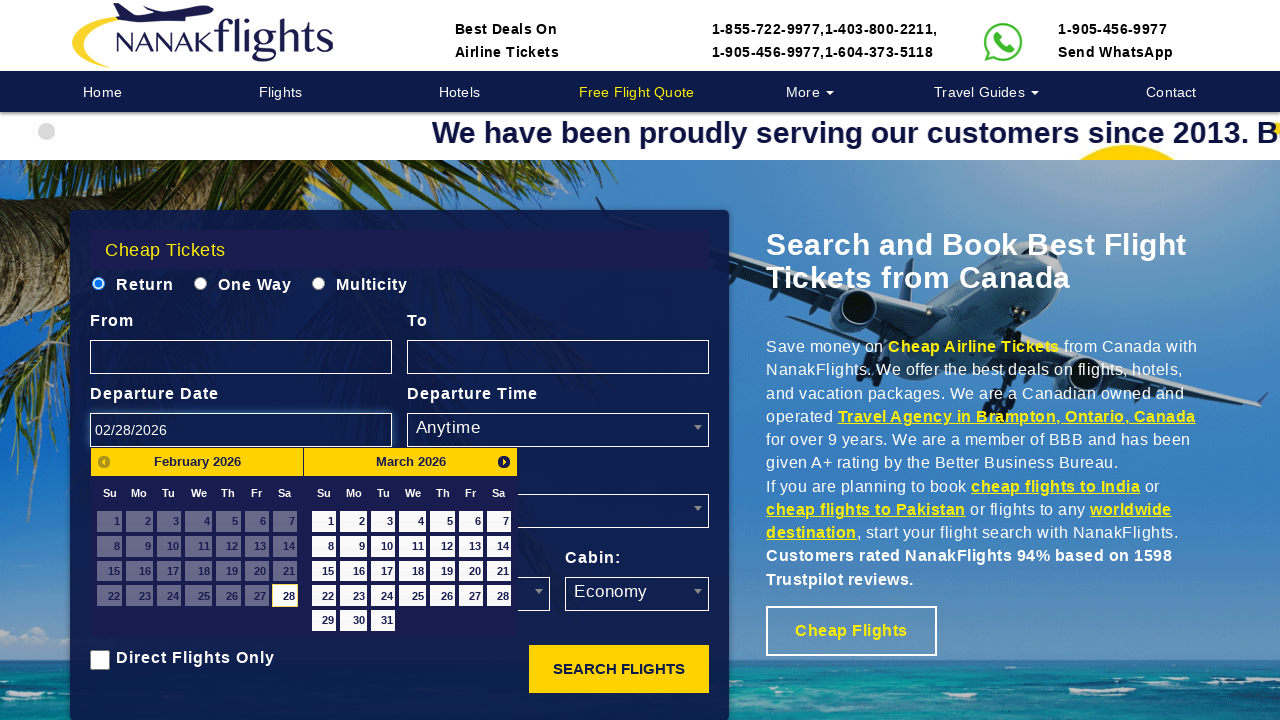

Extracted text content from a calendar day element
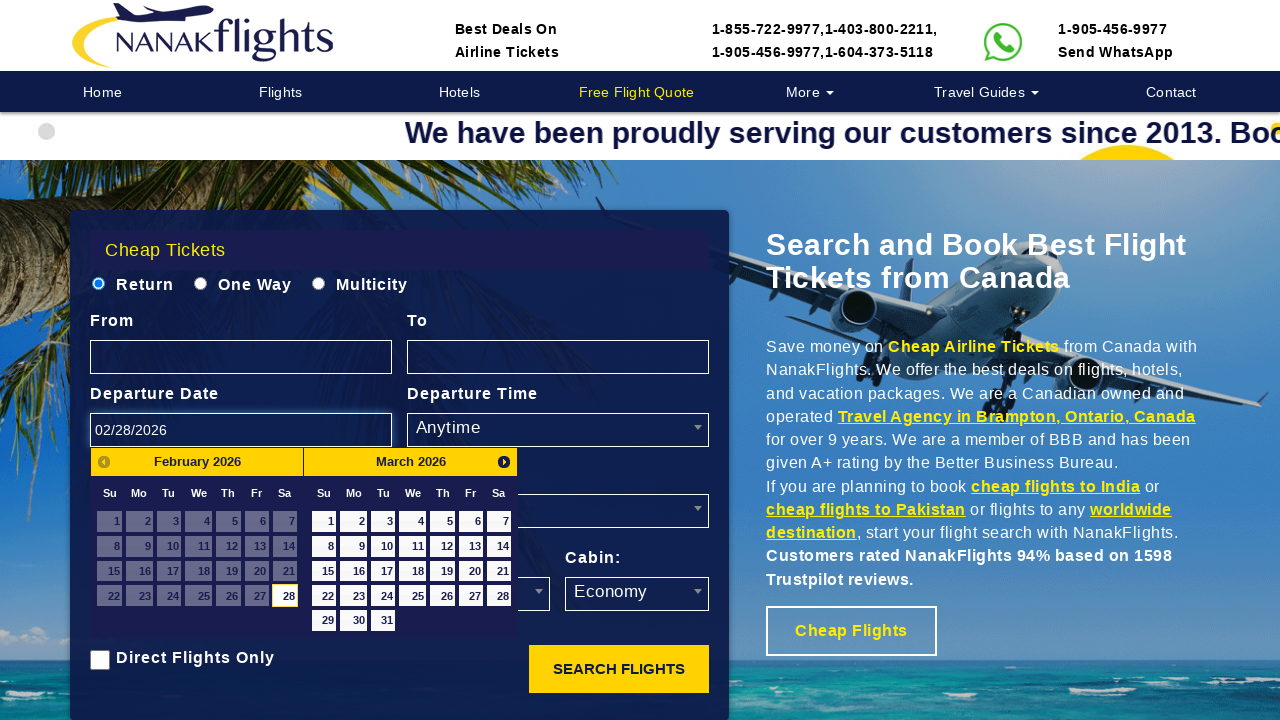

Extracted text content from a calendar day element
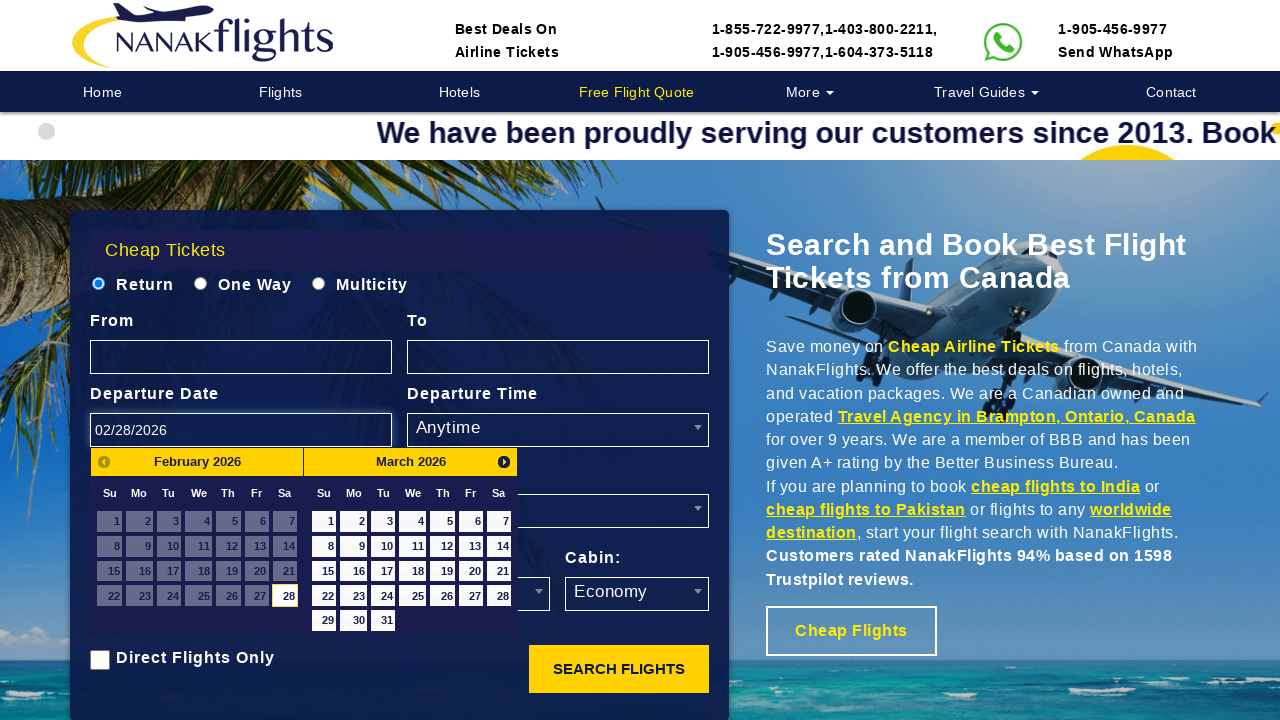

Extracted text content from a calendar day element
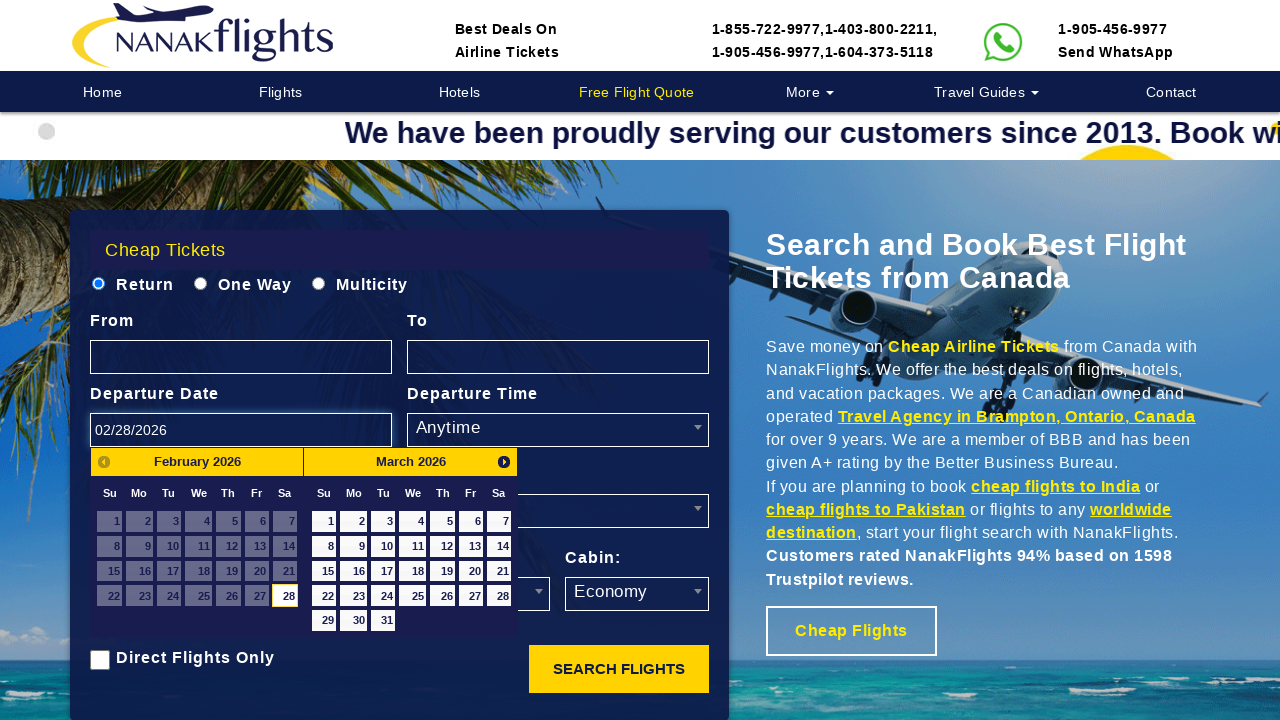

Extracted text content from a calendar day element
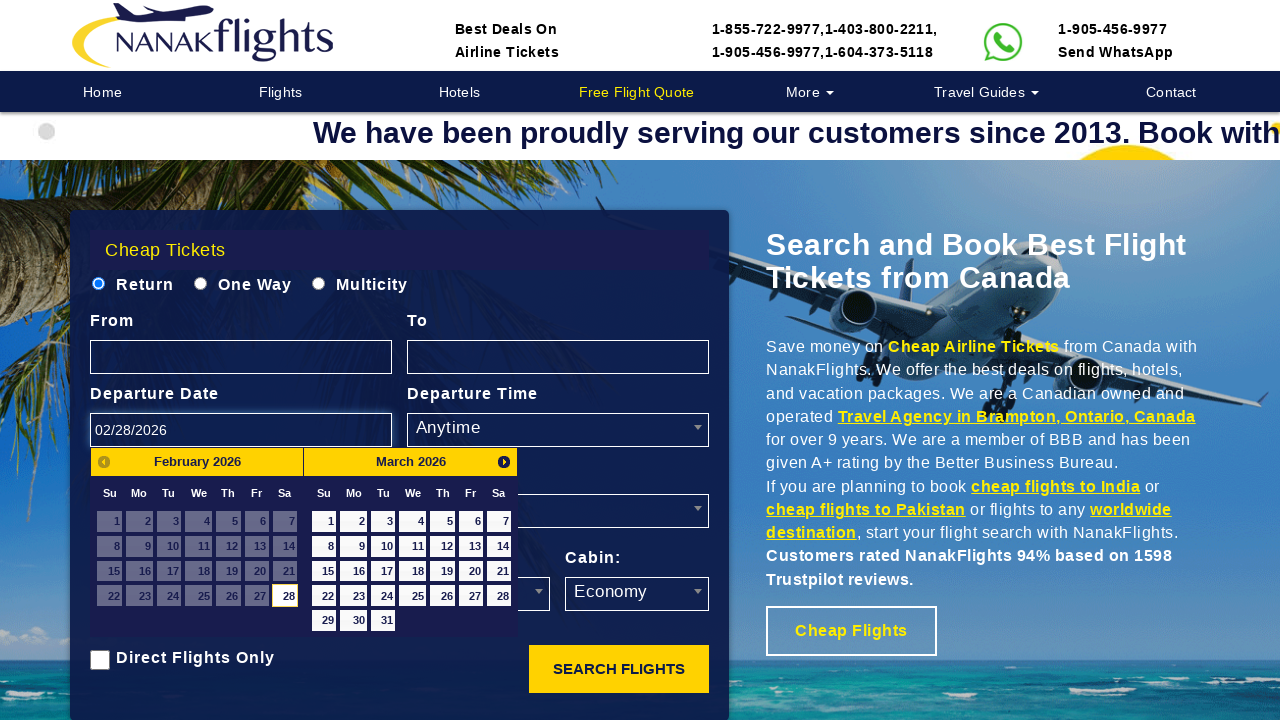

Extracted text content from a calendar day element
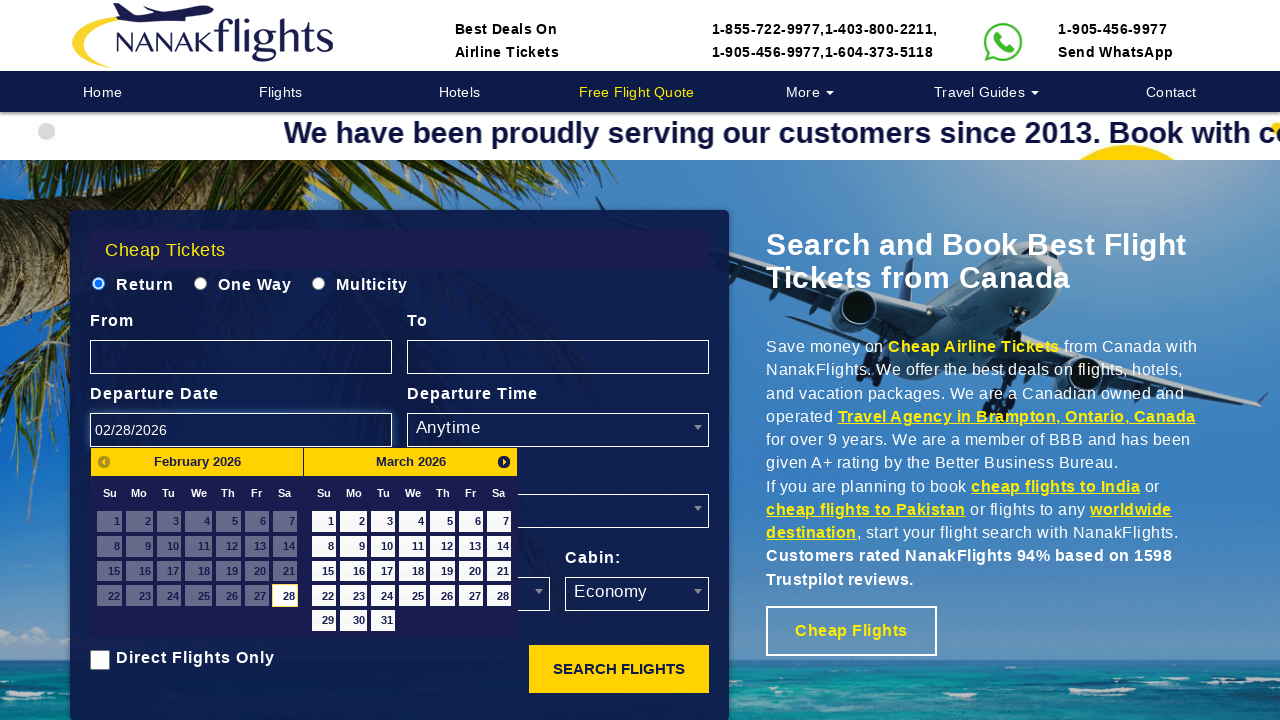

Extracted text content from a calendar day element
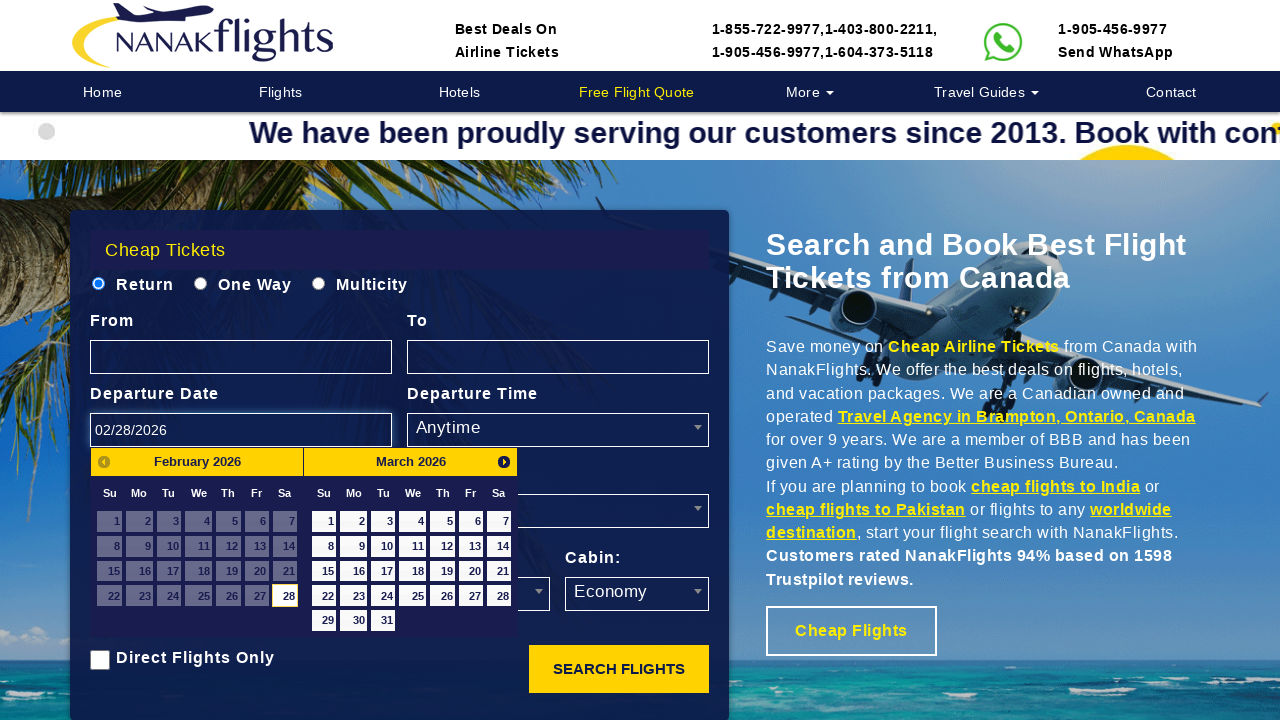

Extracted text content from a calendar day element
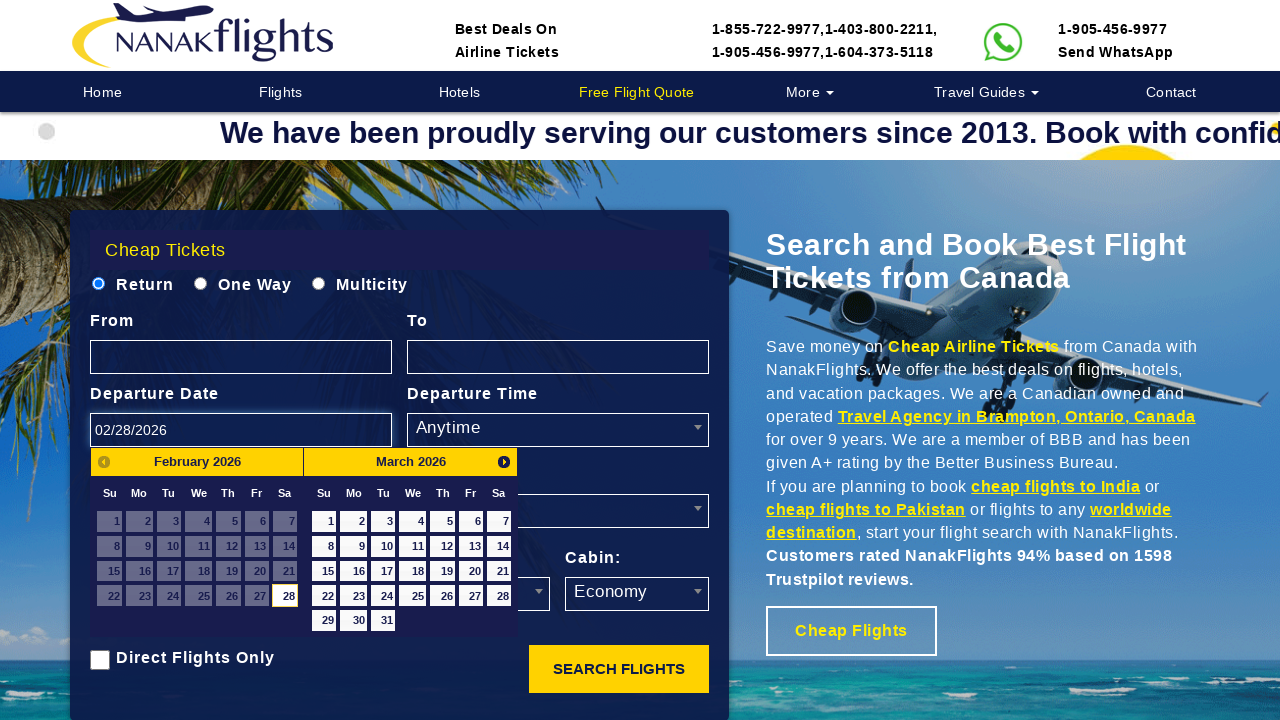

Extracted text content from a calendar day element
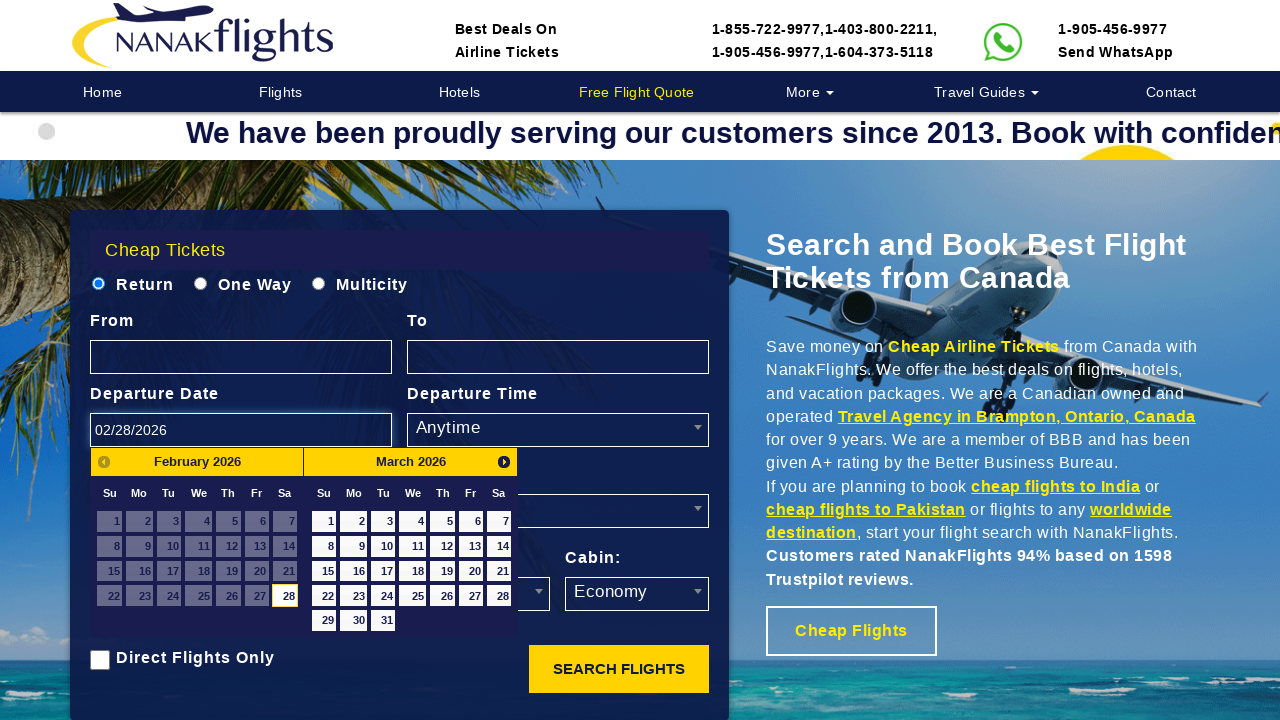

Extracted text content from a calendar day element
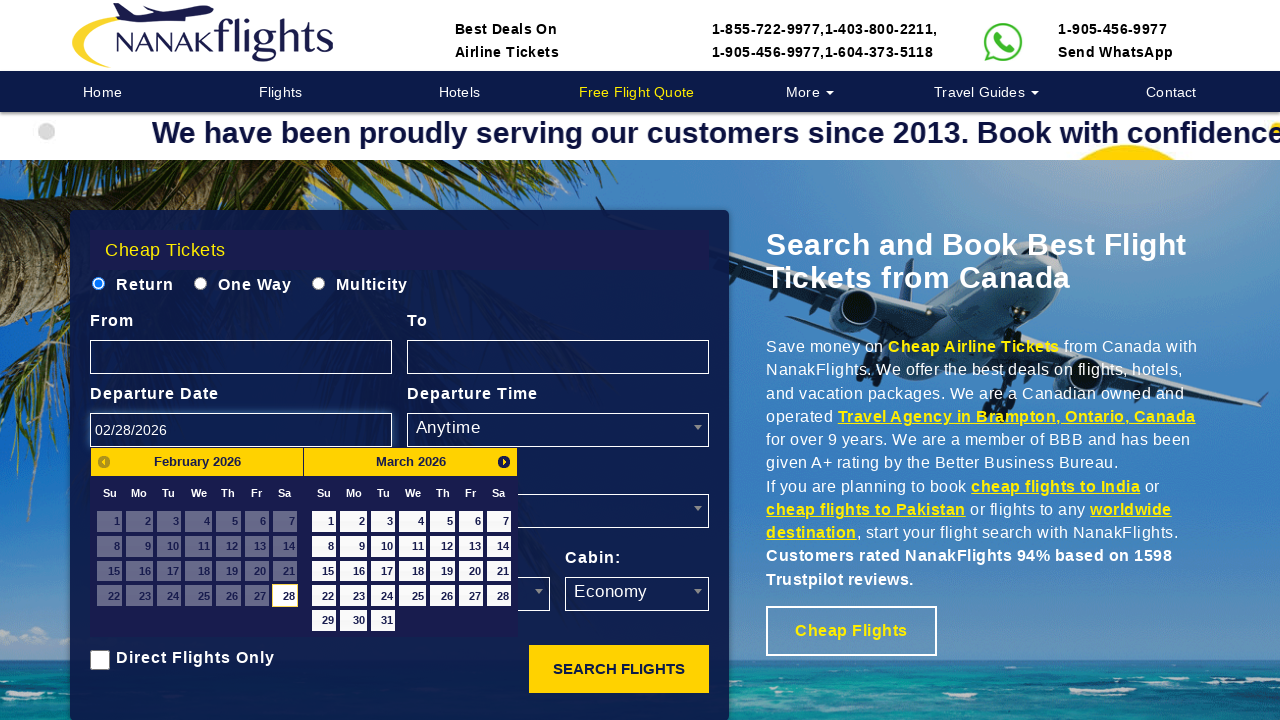

Extracted text content from a calendar day element
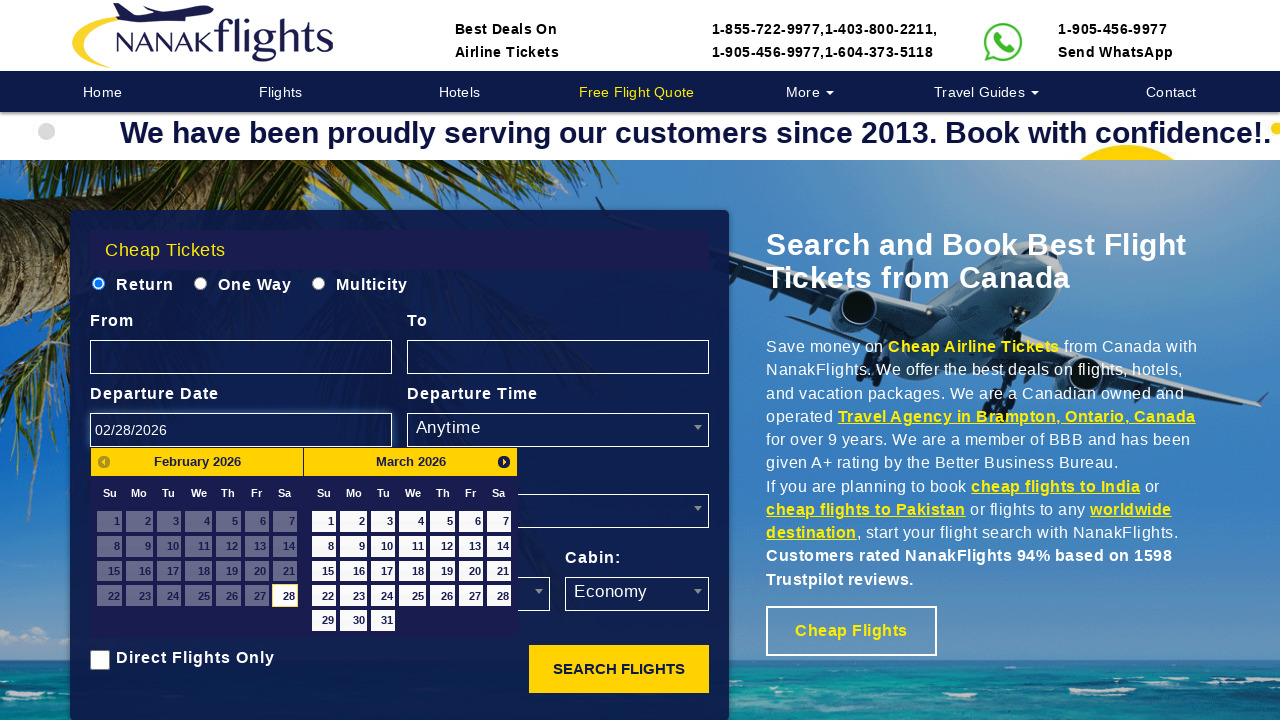

Extracted text content from a calendar day element
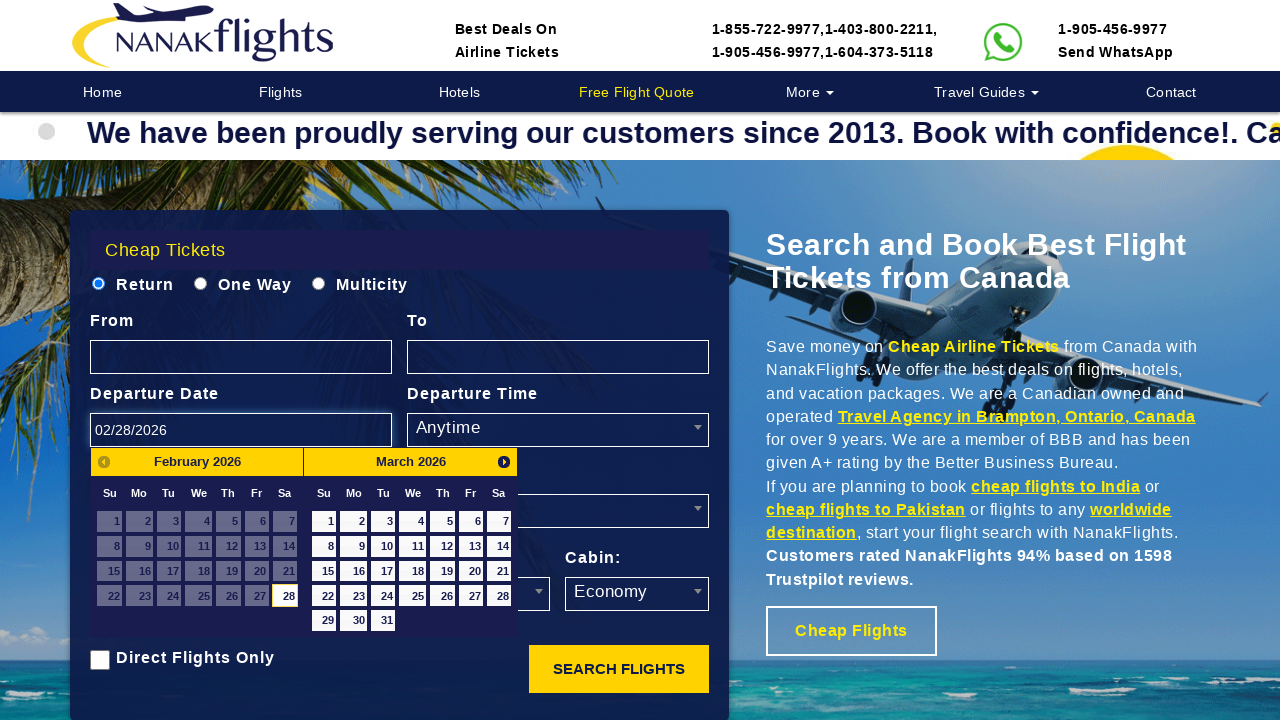

Extracted text content from a calendar day element
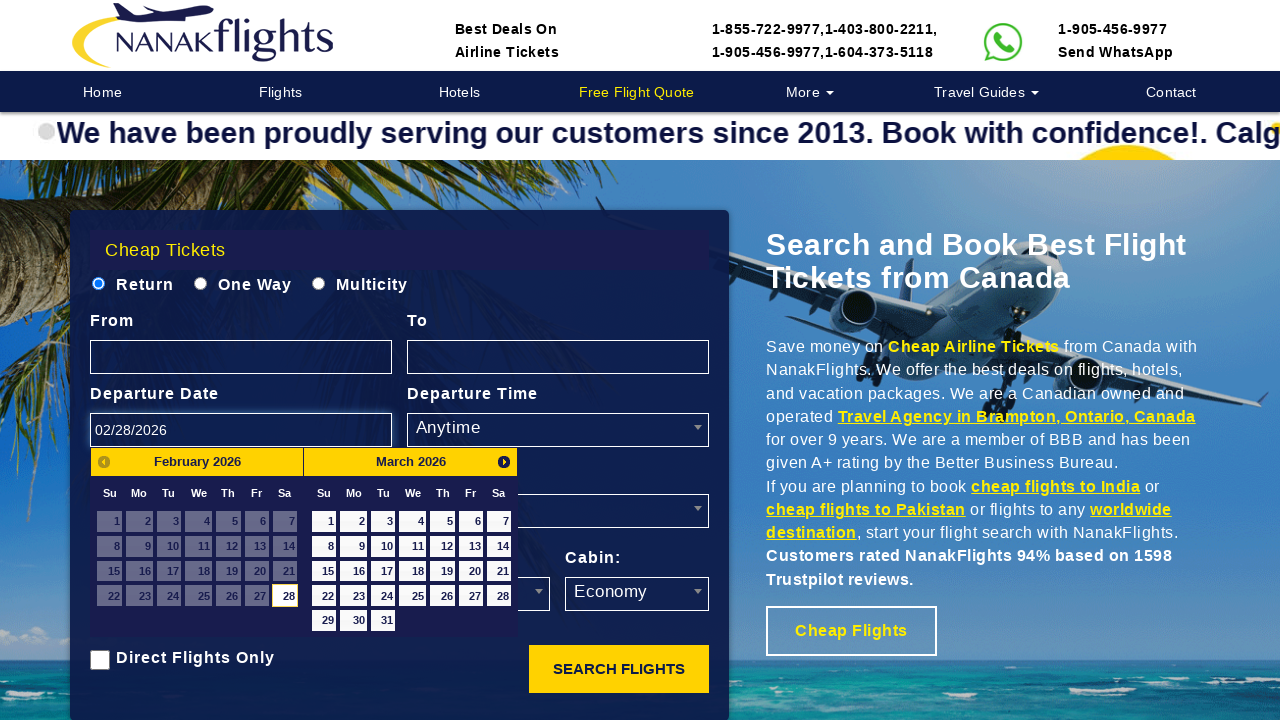

Extracted text content from a calendar day element
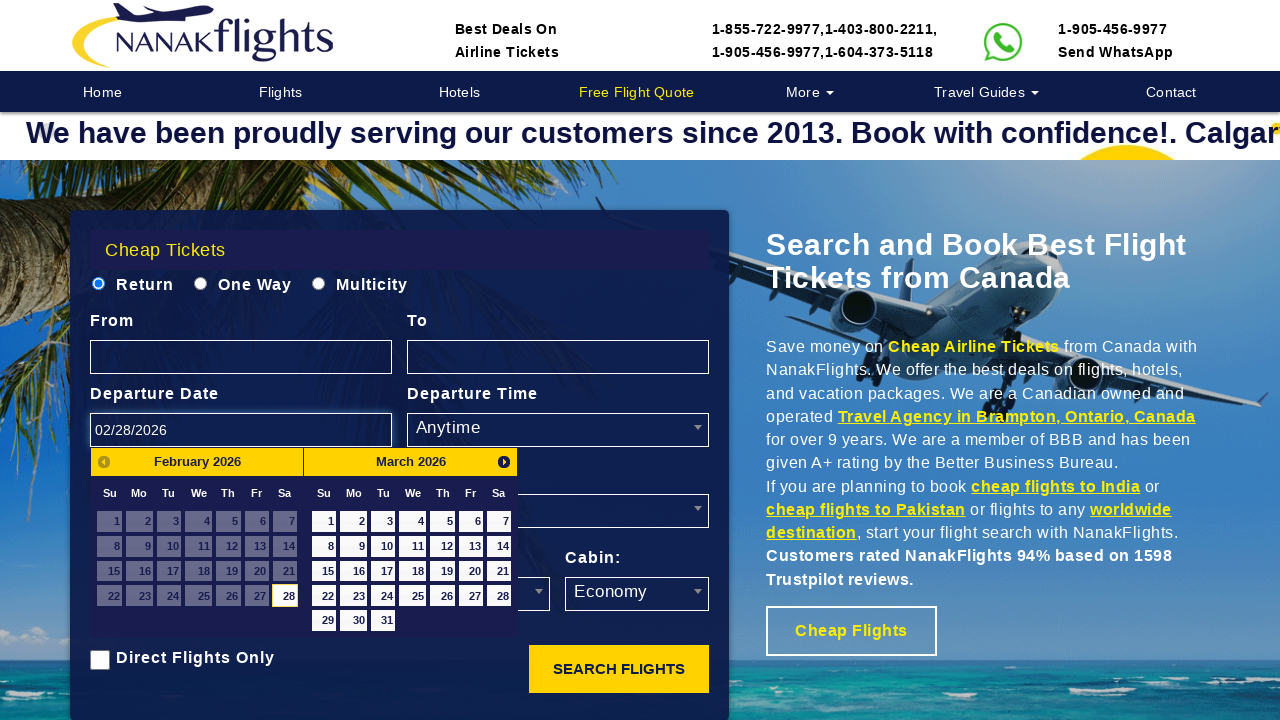

Extracted text content from a calendar day element
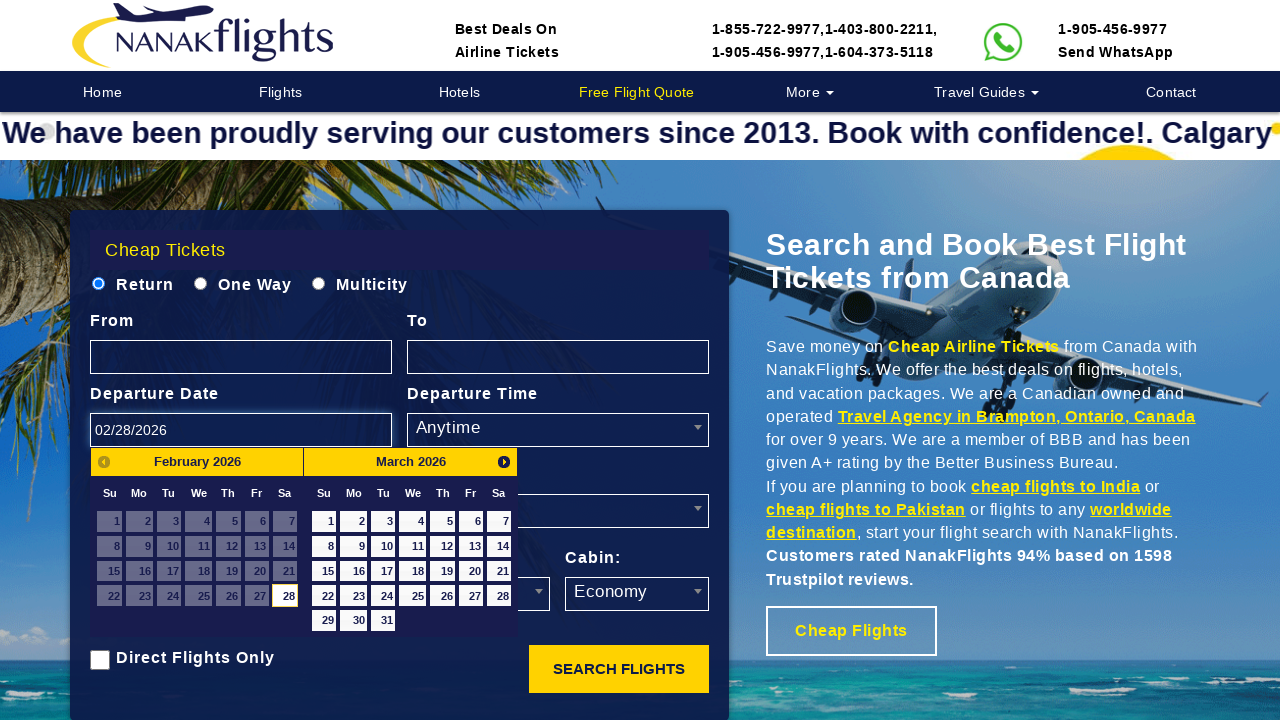

Extracted text content from a calendar day element
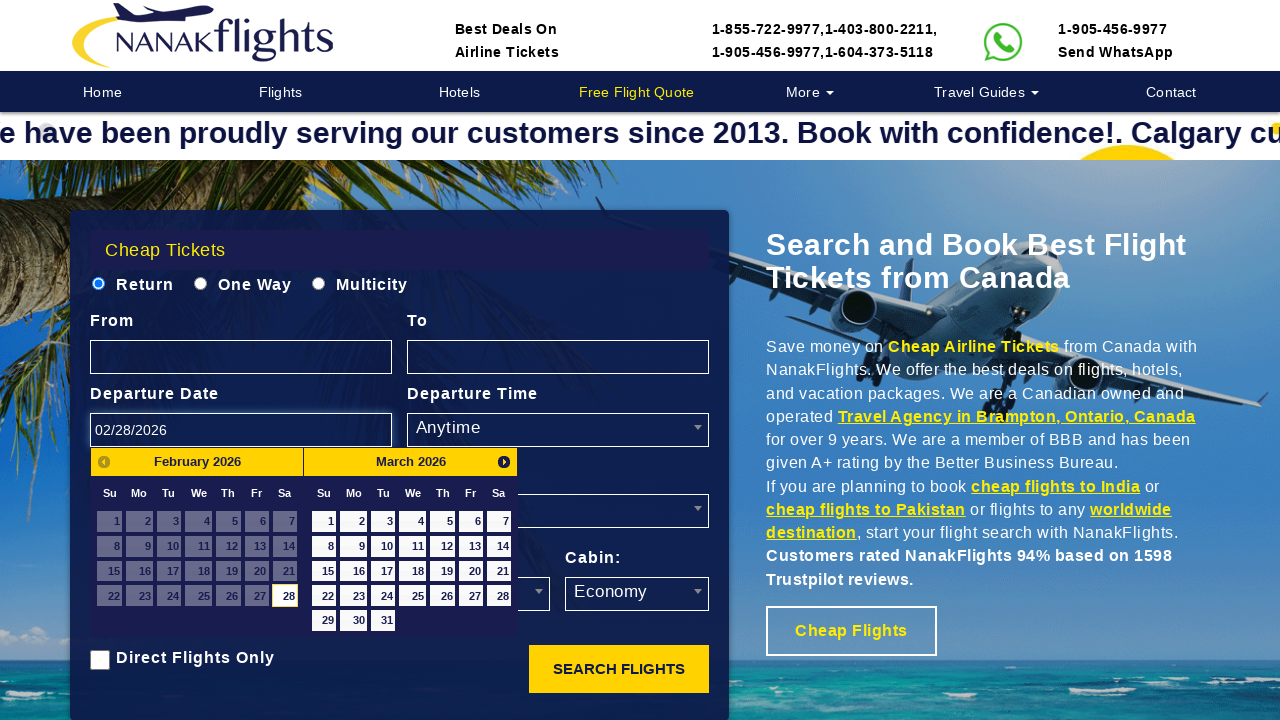

Extracted text content from a calendar day element
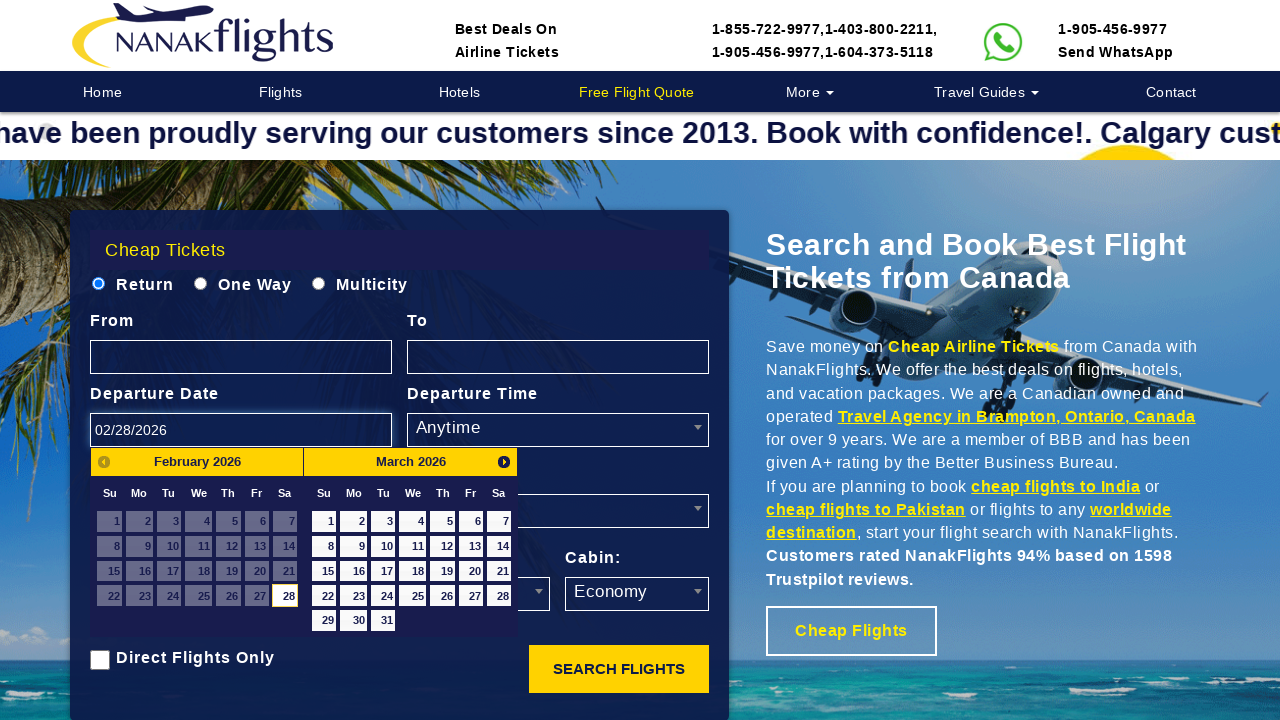

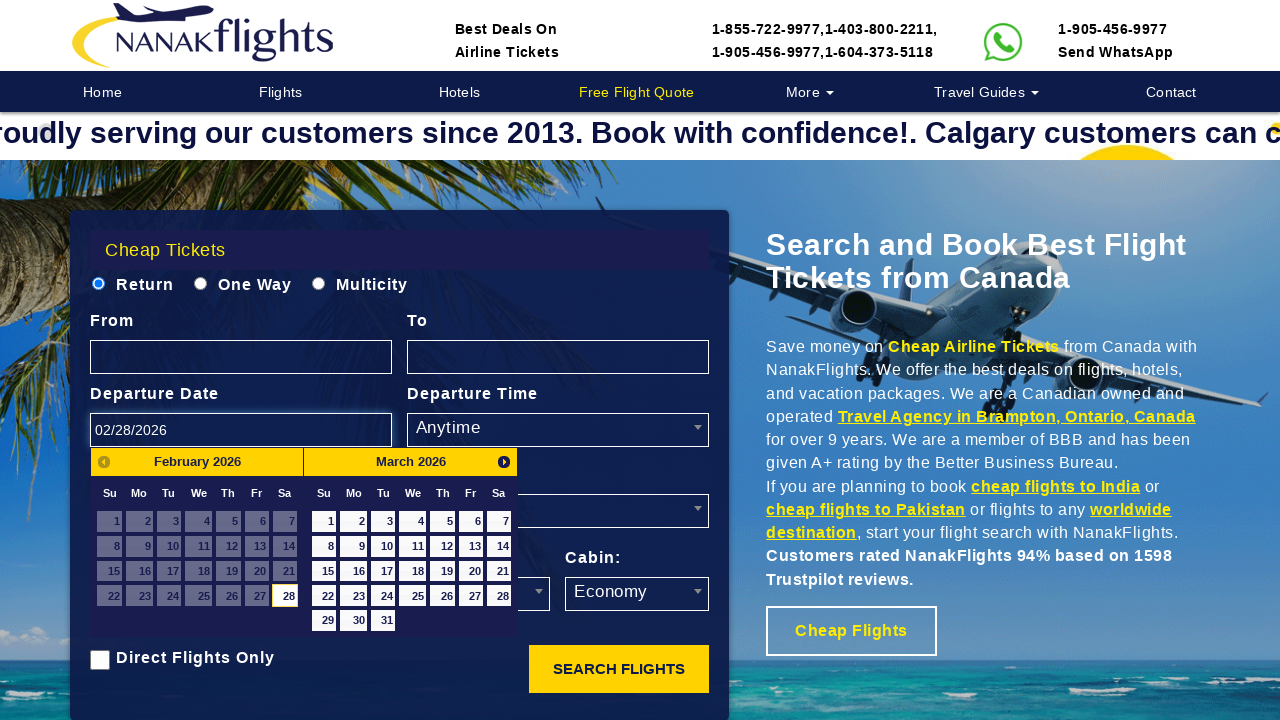